Verifies the Services link in the navigation menu is clickable and clicks on it

Starting URL: https://ultimateqa.com

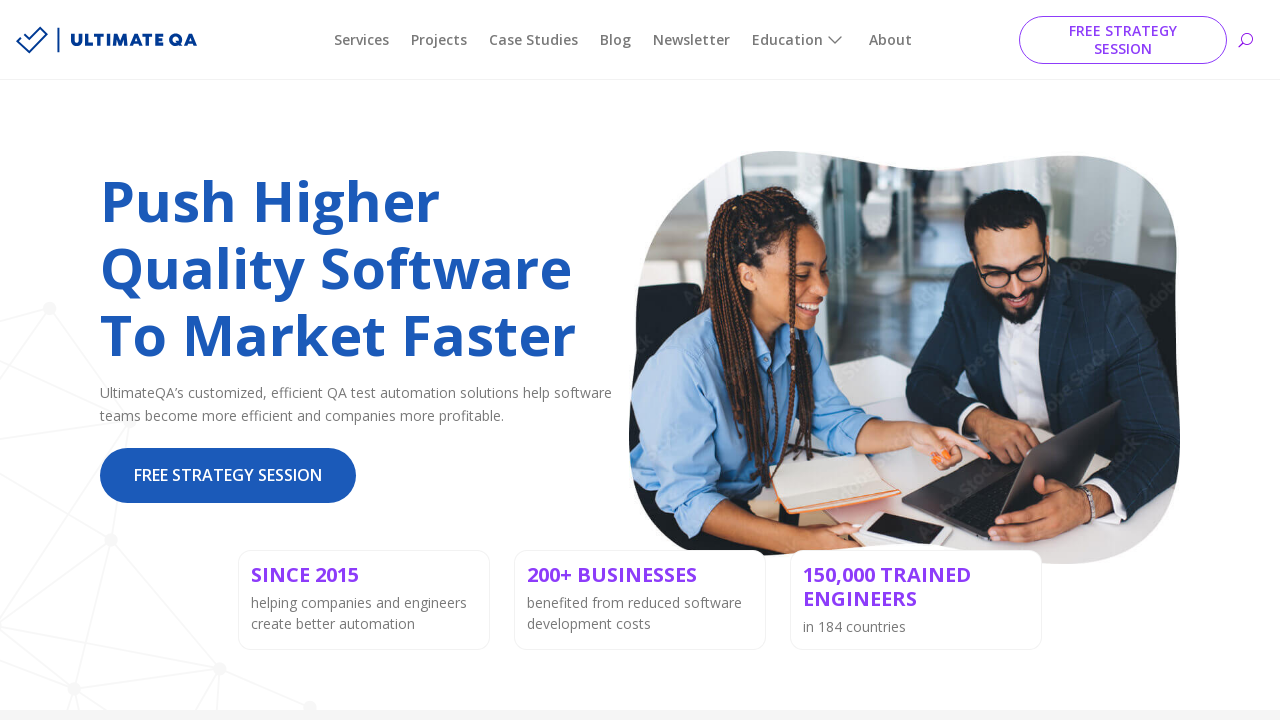

Retrieved text content from Services link element
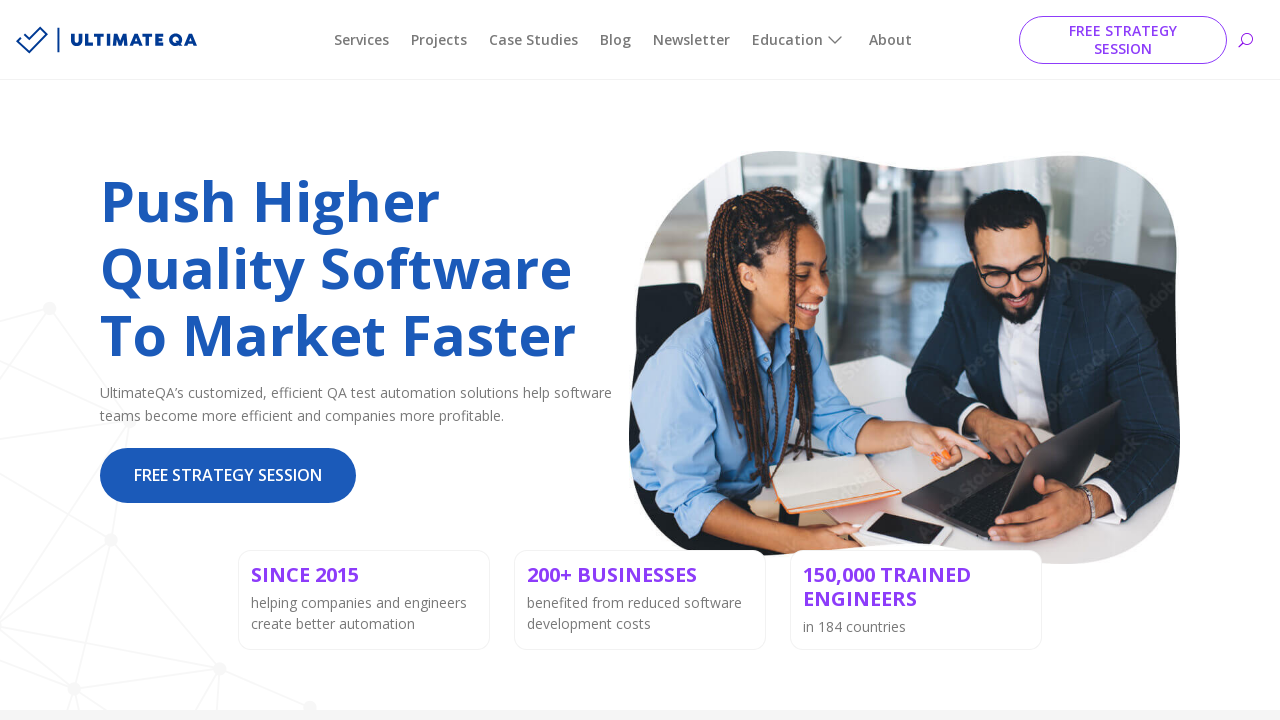

Verified Services link element is enabled
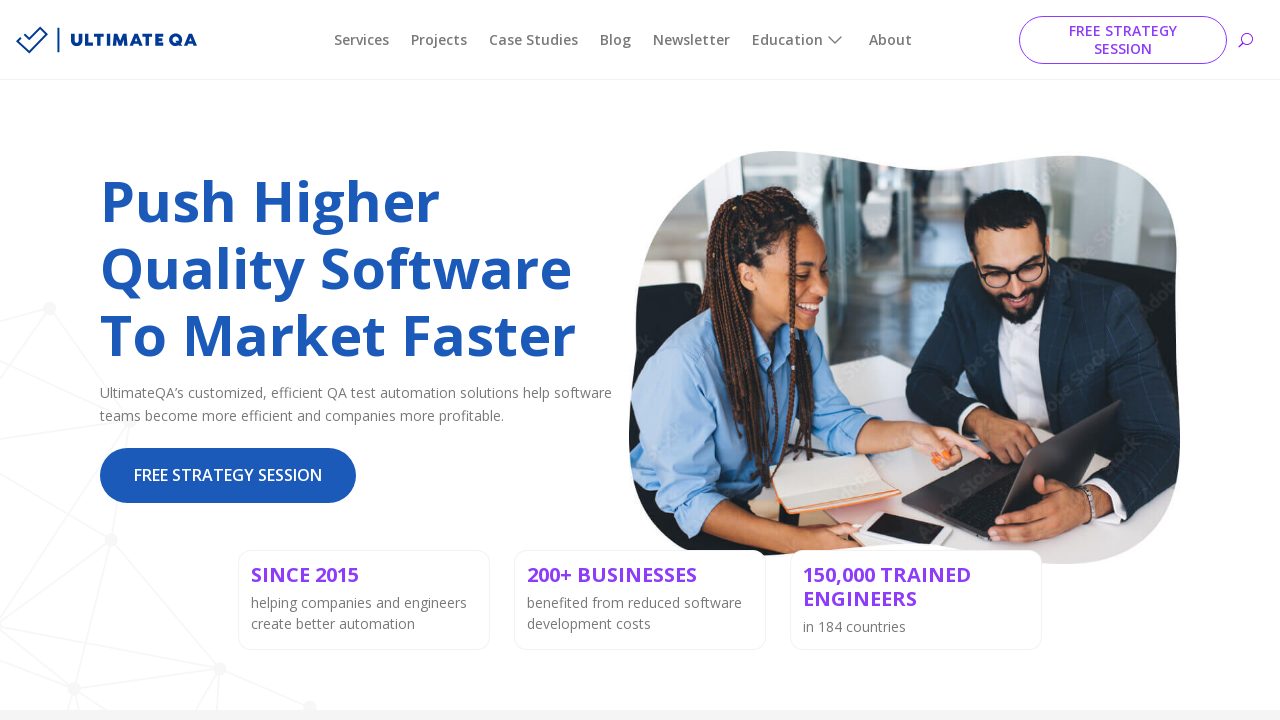

Clicked on Services link in navigation menu at (362, 40) on #menu-item-218392
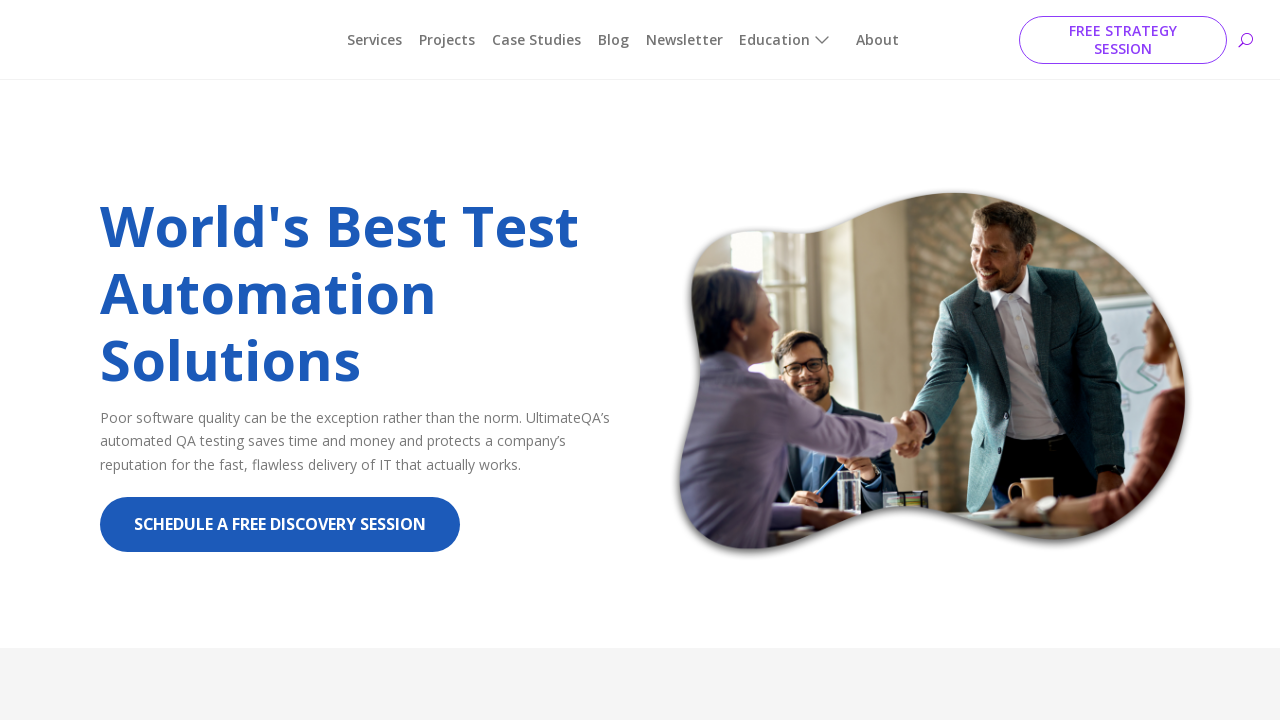

Waited for page to fully load after clicking Services link
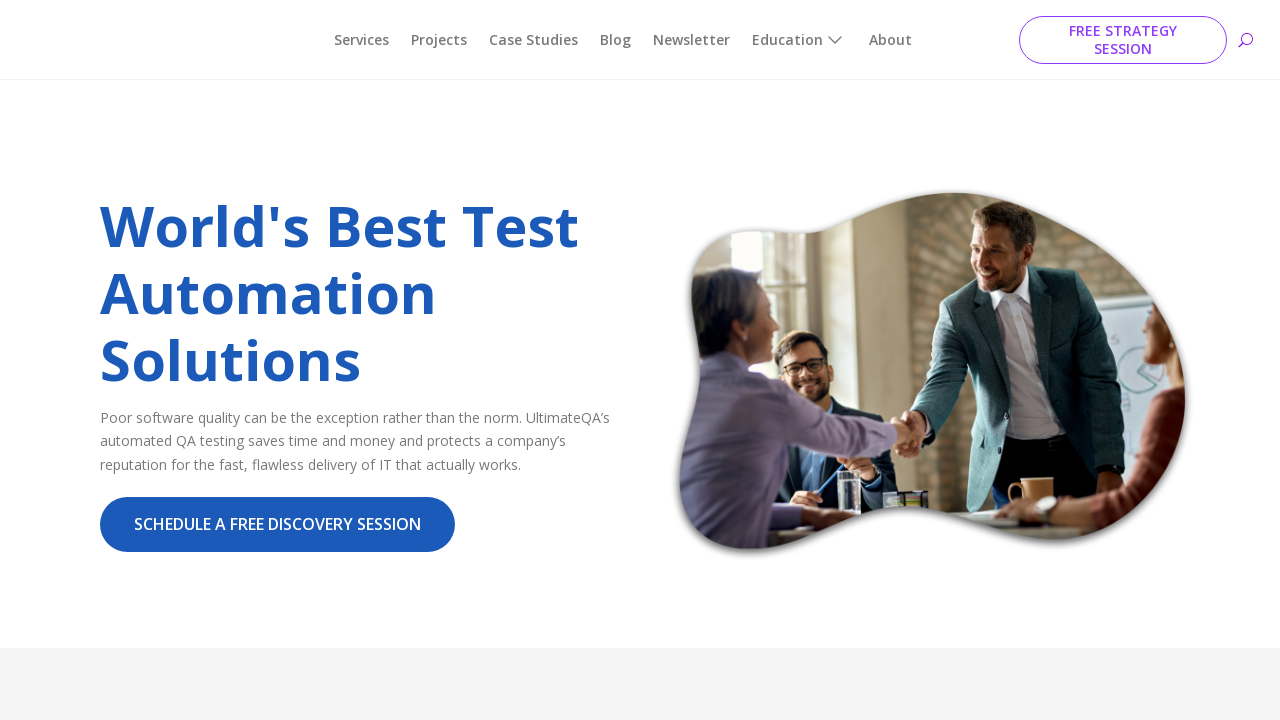

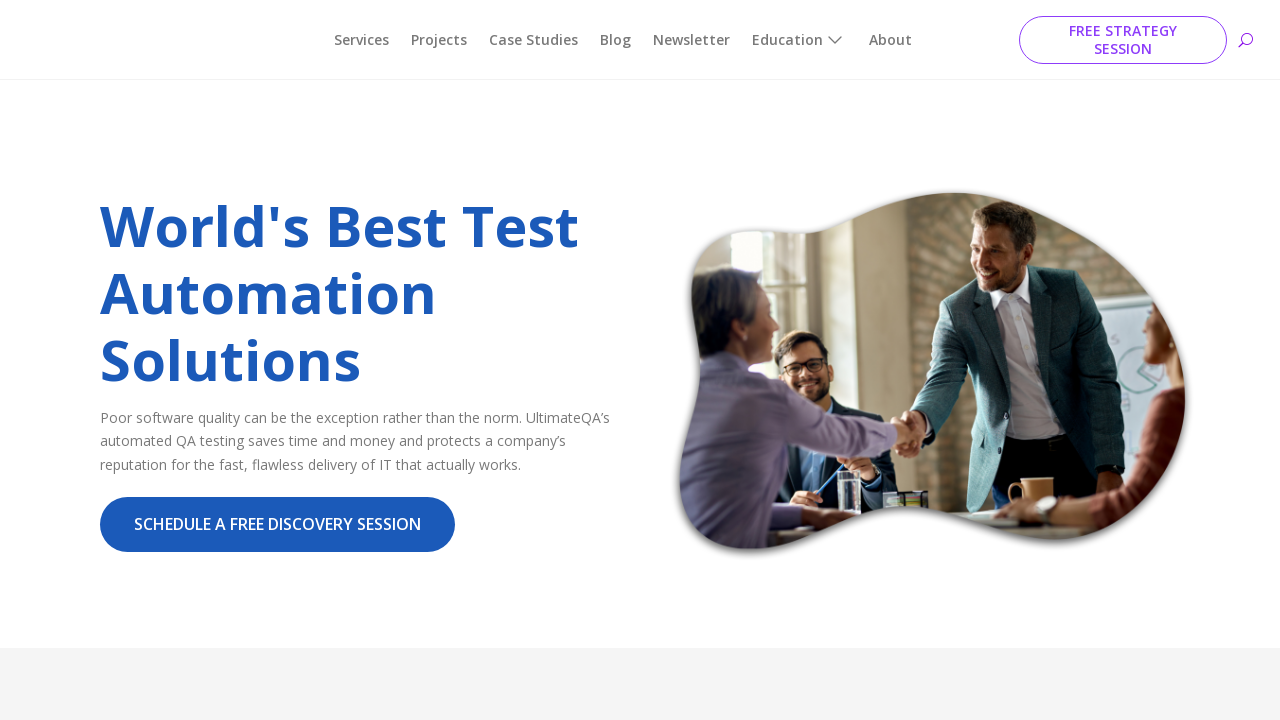